Tests sorting the Due column in ascending order by clicking the column header and verifying the values are sorted correctly using CSS pseudo-class selectors.

Starting URL: http://the-internet.herokuapp.com/tables

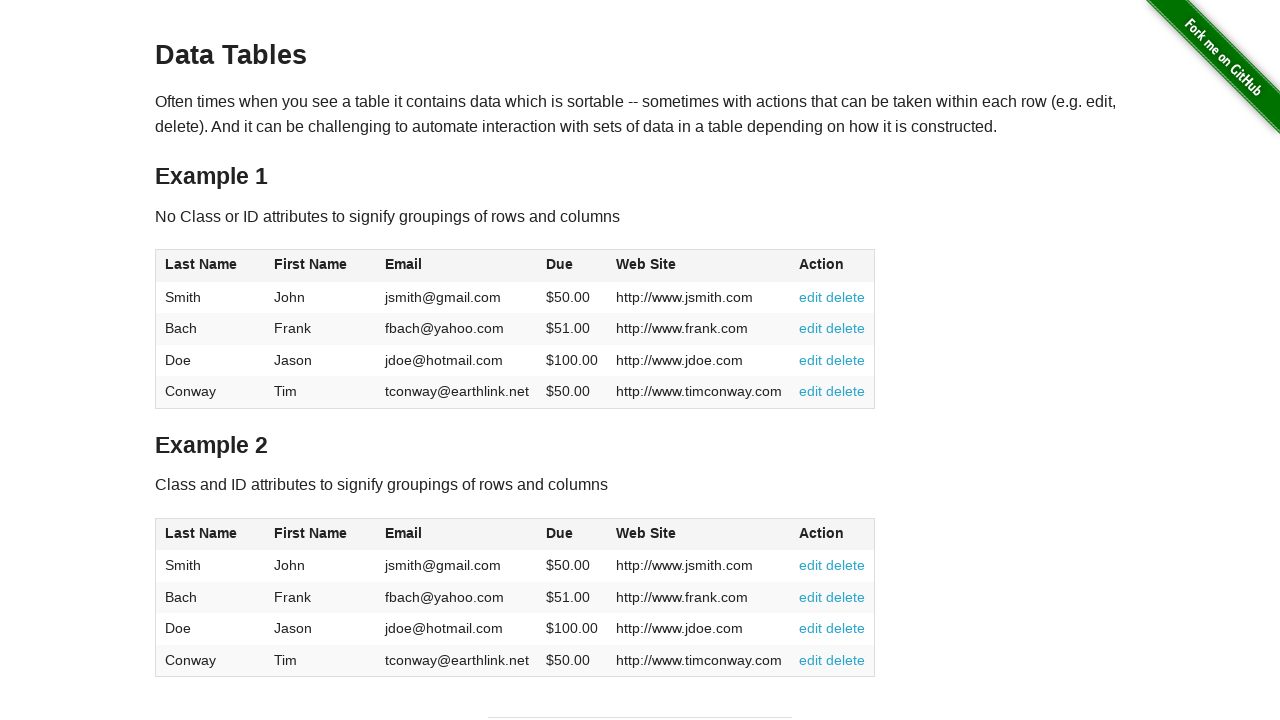

Clicked Due column header (4th column) to sort ascending at (572, 266) on #table1 thead tr th:nth-child(4)
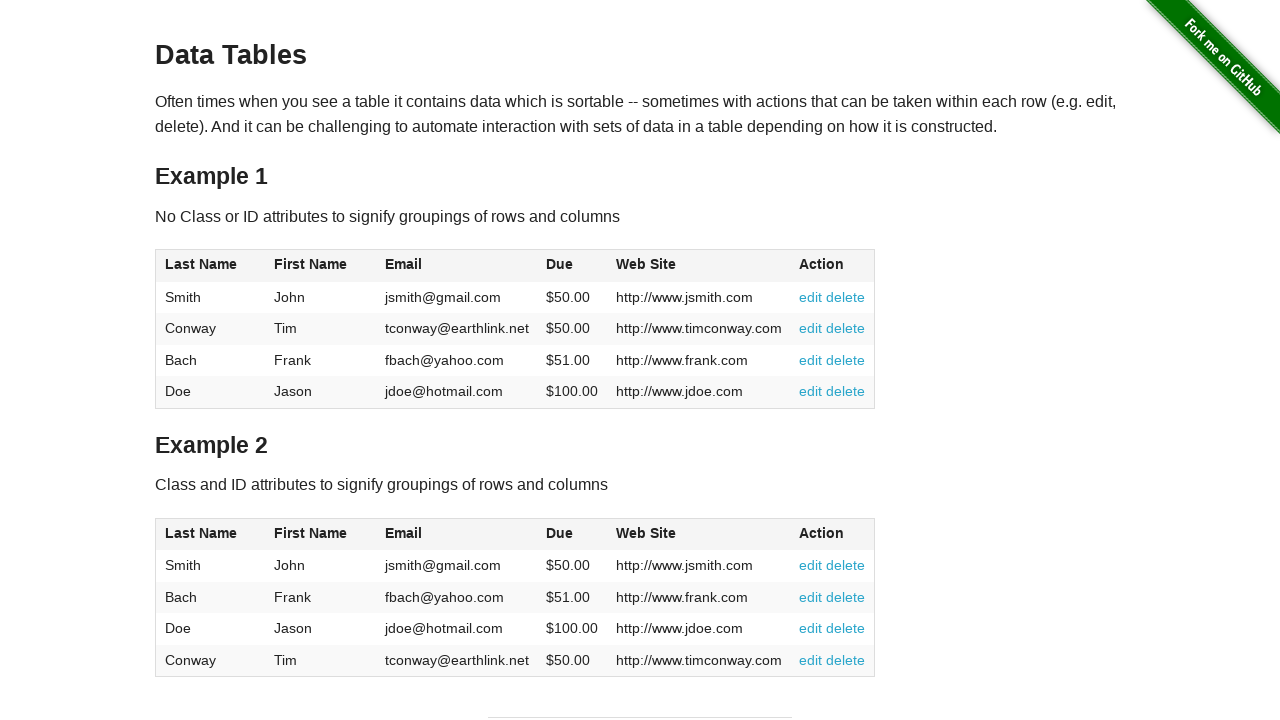

Due column data loaded and is present
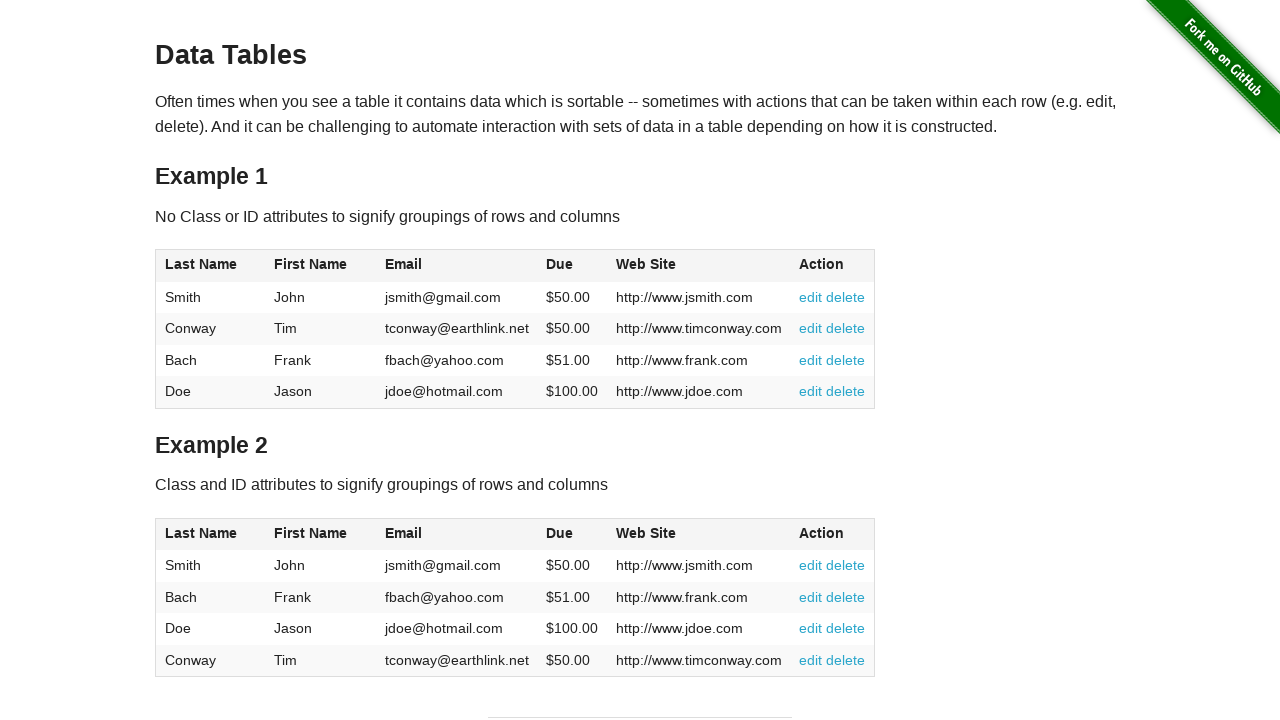

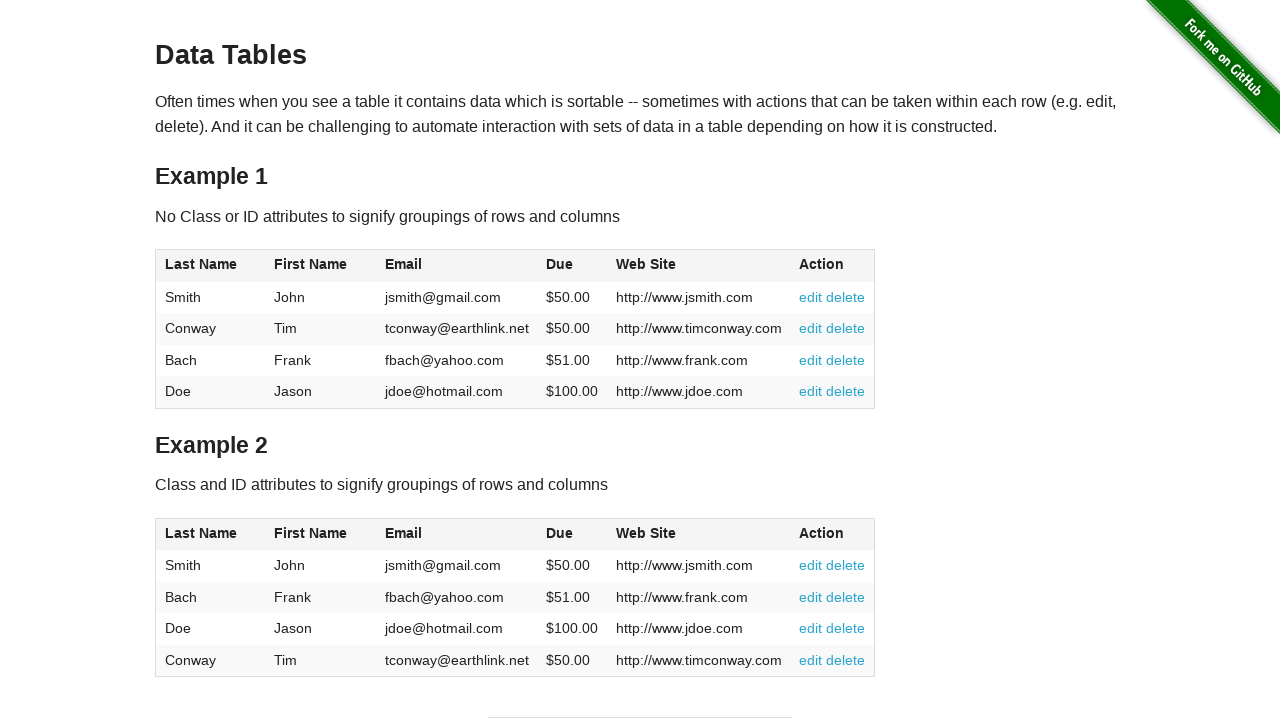